Tests removing an item from the cart on the checkout page

Starting URL: http://practice.automationtesting.in/

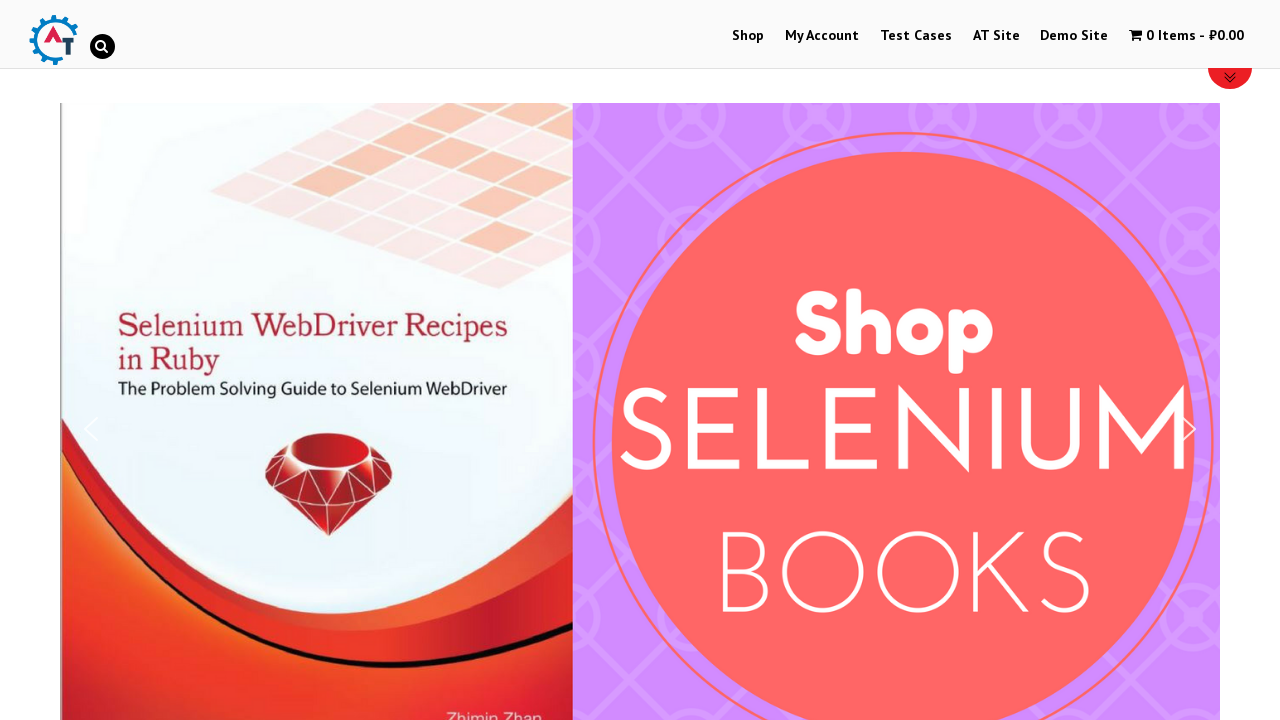

Clicked on Shop Menu at (748, 36) on xpath=//li[@id='menu-item-40']
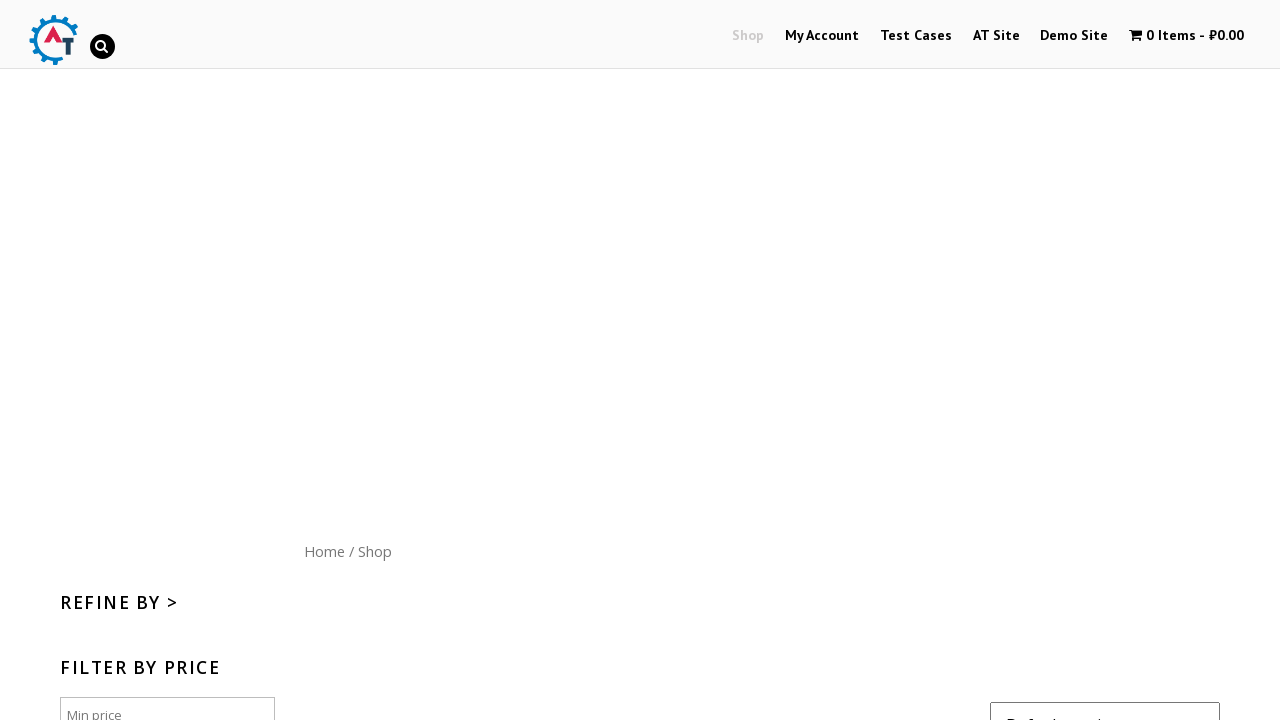

Clicked on Home menu button at (324, 551) on xpath=//div[@id='content']/nav/a
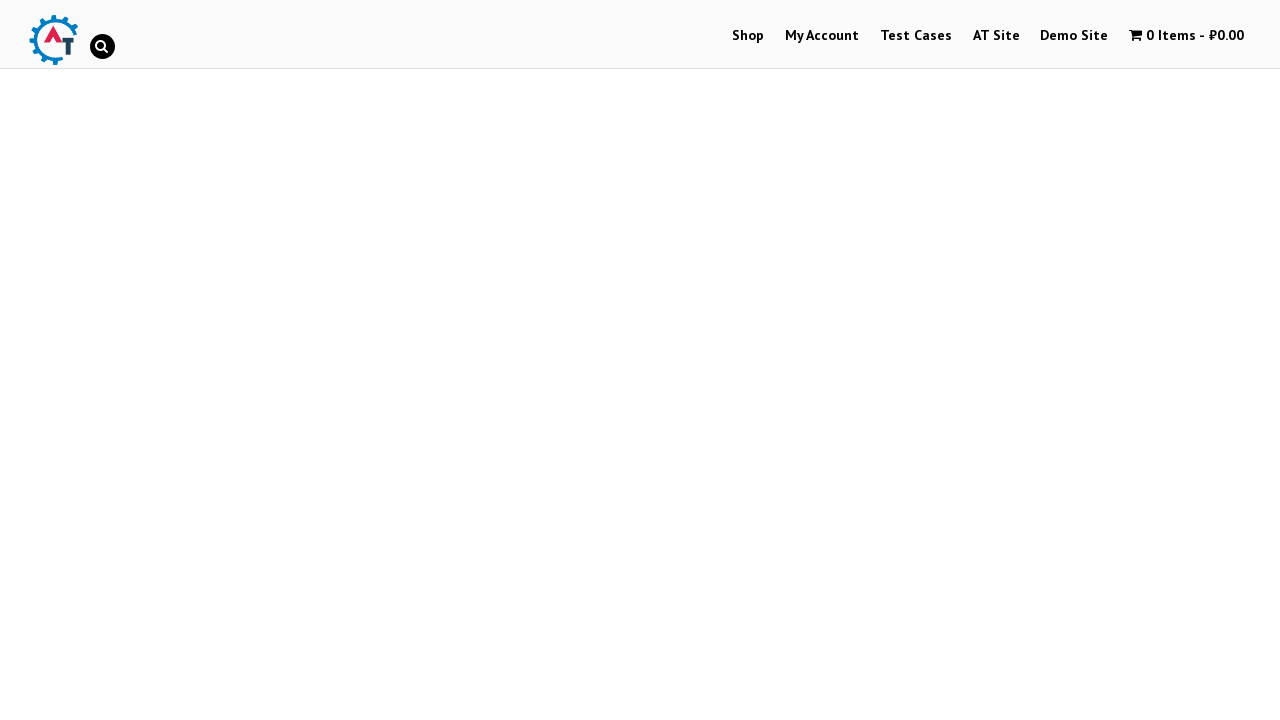

Clicked on arrival image at (1039, 361) on //*[@id="text-22-sub_row_1-0-2-2-0"]/div/ul/li/a[1]/img
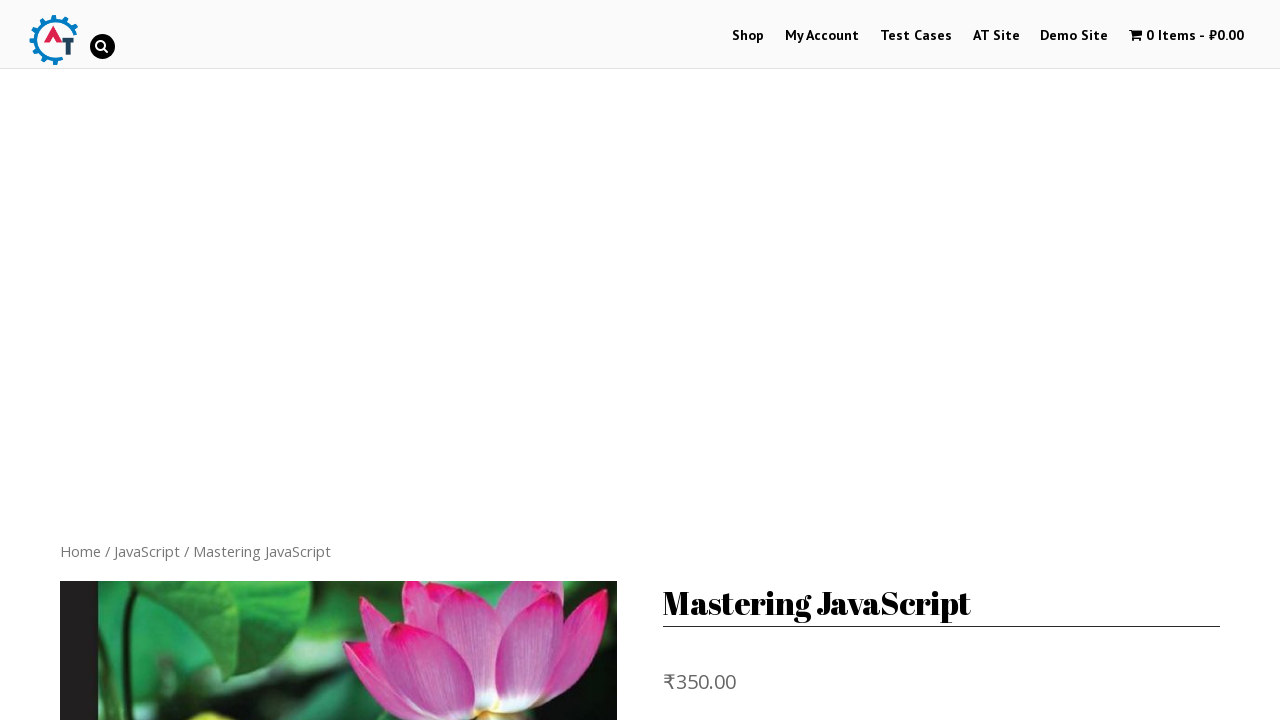

Clicked Add to Basket button at (812, 361) on xpath=//form[@class='cart']/button
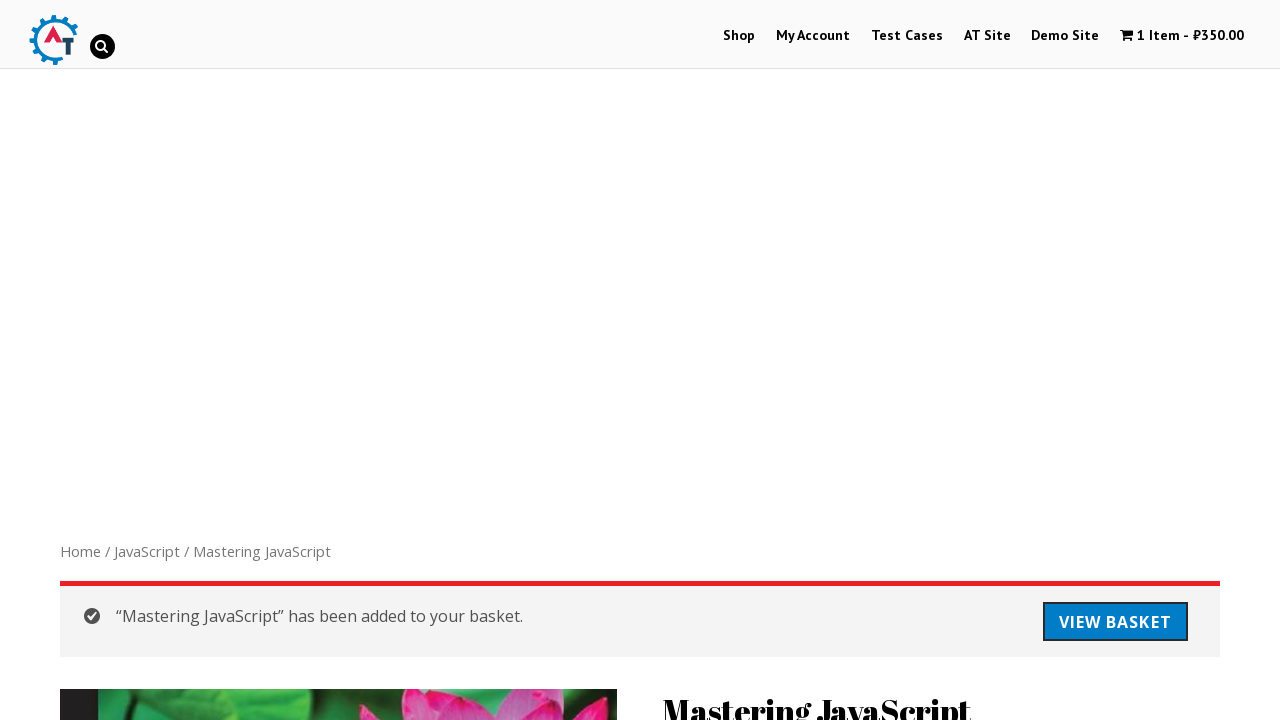

Clicked on menu item cart to view checkout page at (1182, 36) on xpath=//li[@id='wpmenucartli']/a
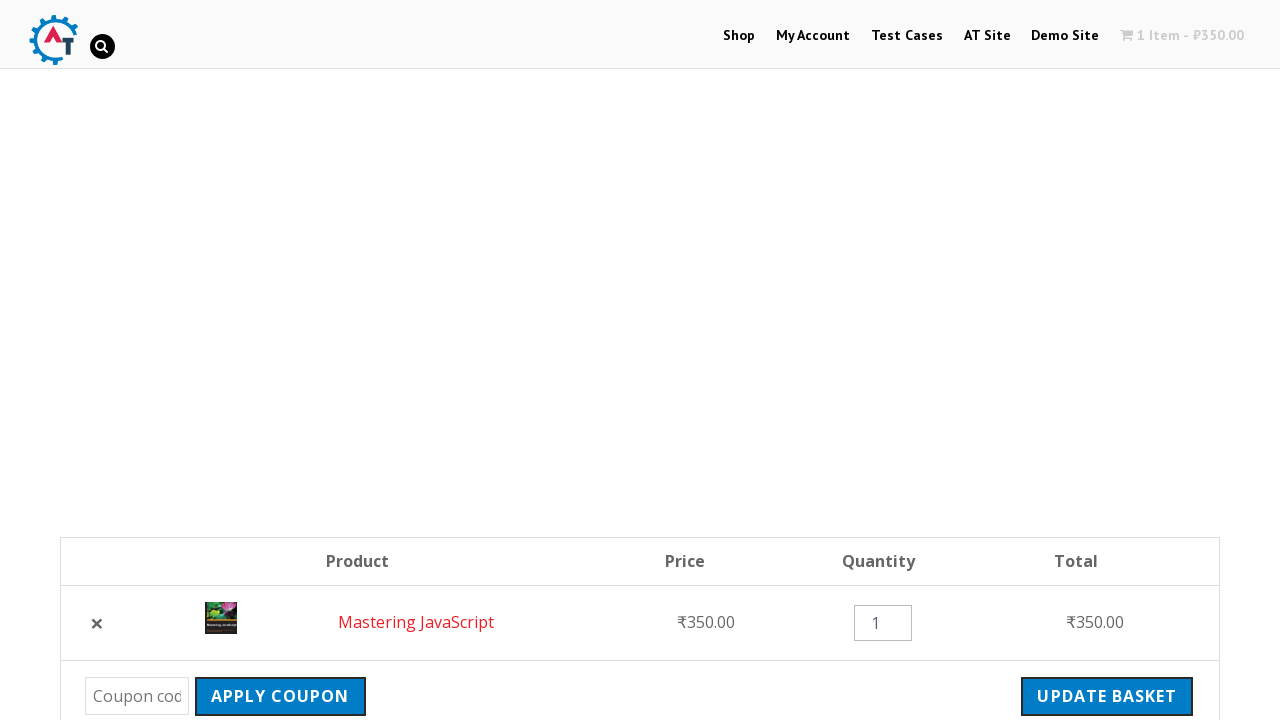

Clicked remove icon to remove item from cart at (97, 623) on xpath=//td[@class='product-remove']/a
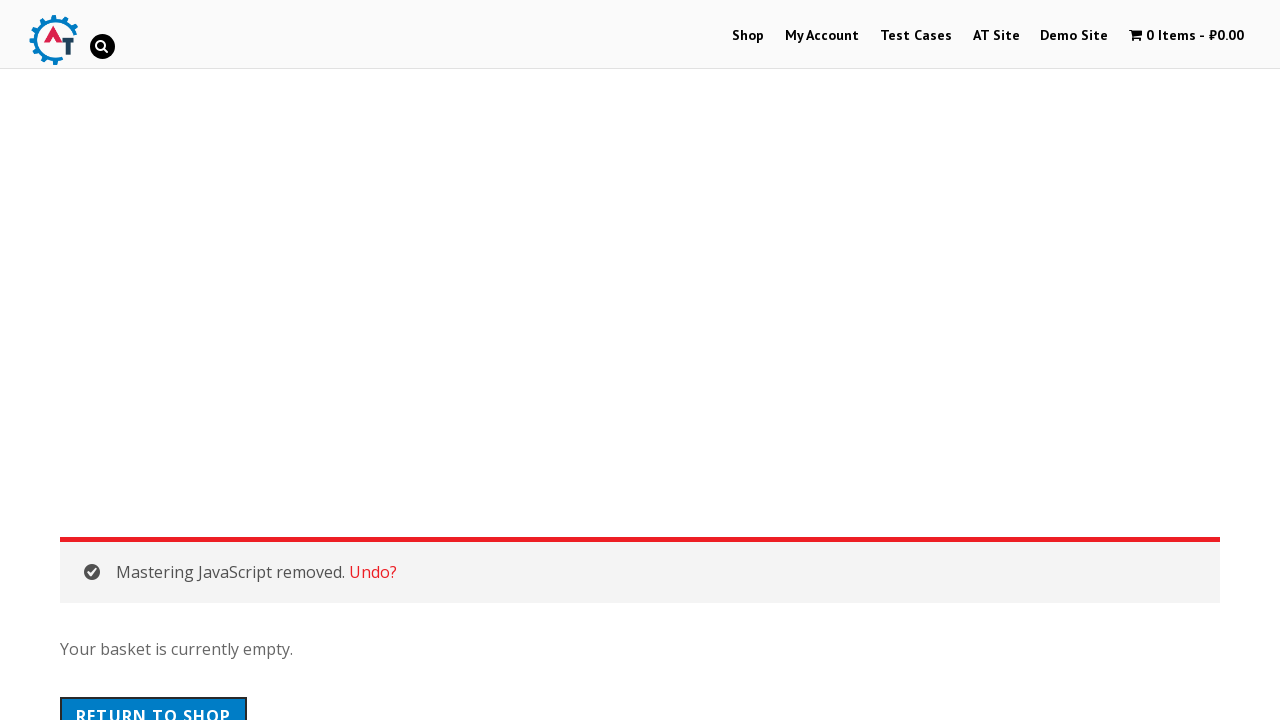

Verified item removed message appeared on checkout page
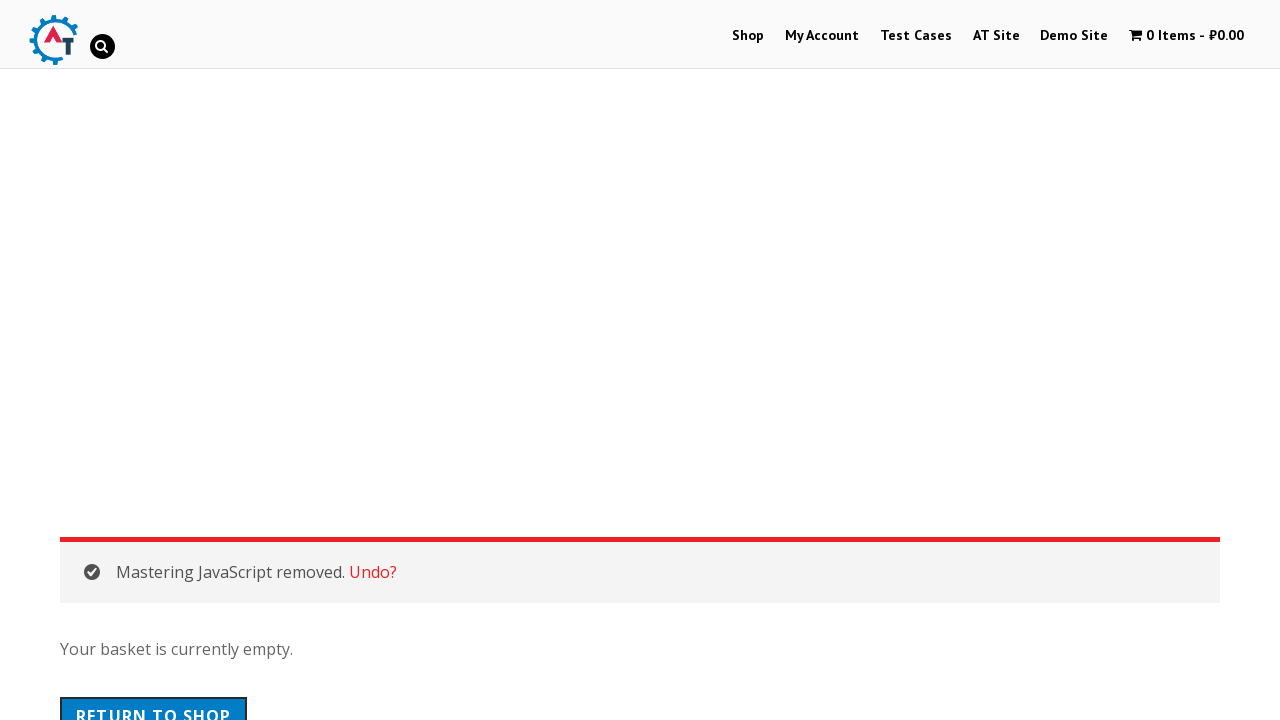

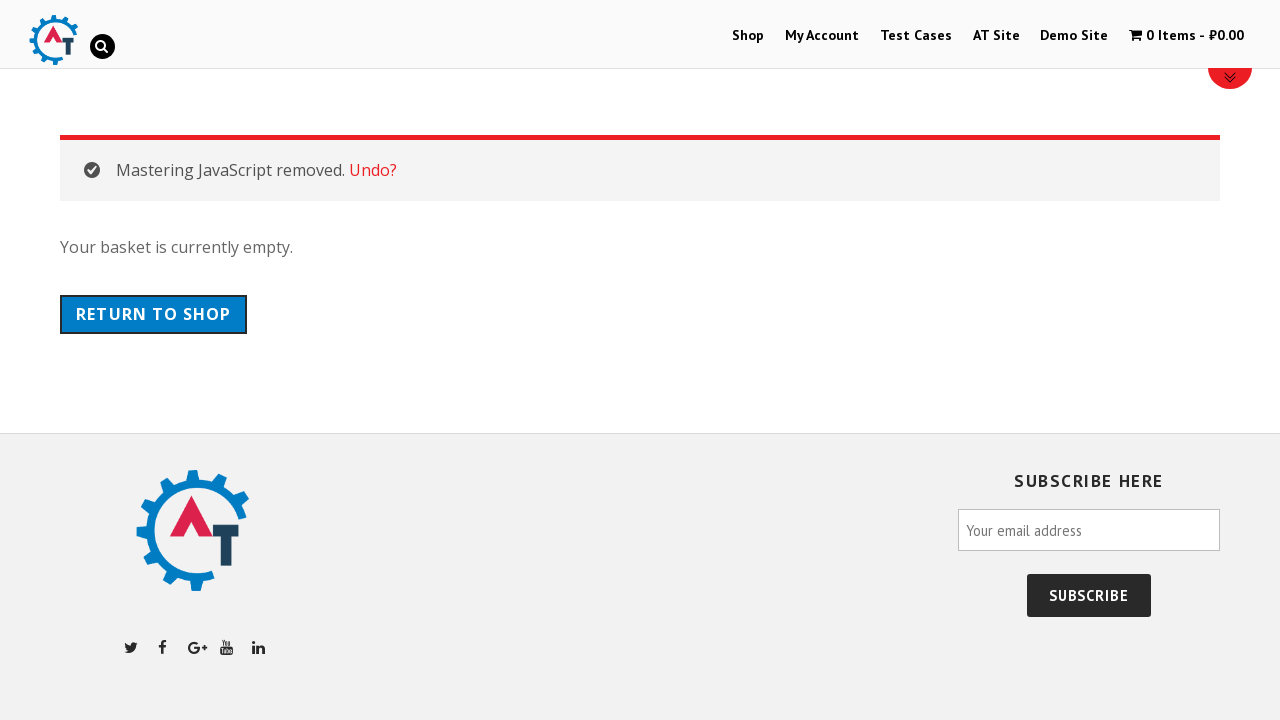